Tests checkbox functionality by finding all checkboxes on an HTML forms demo page and clicking any that are not already selected to ensure they become checked.

Starting URL: http://echoecho.com/htmlforms09.htm

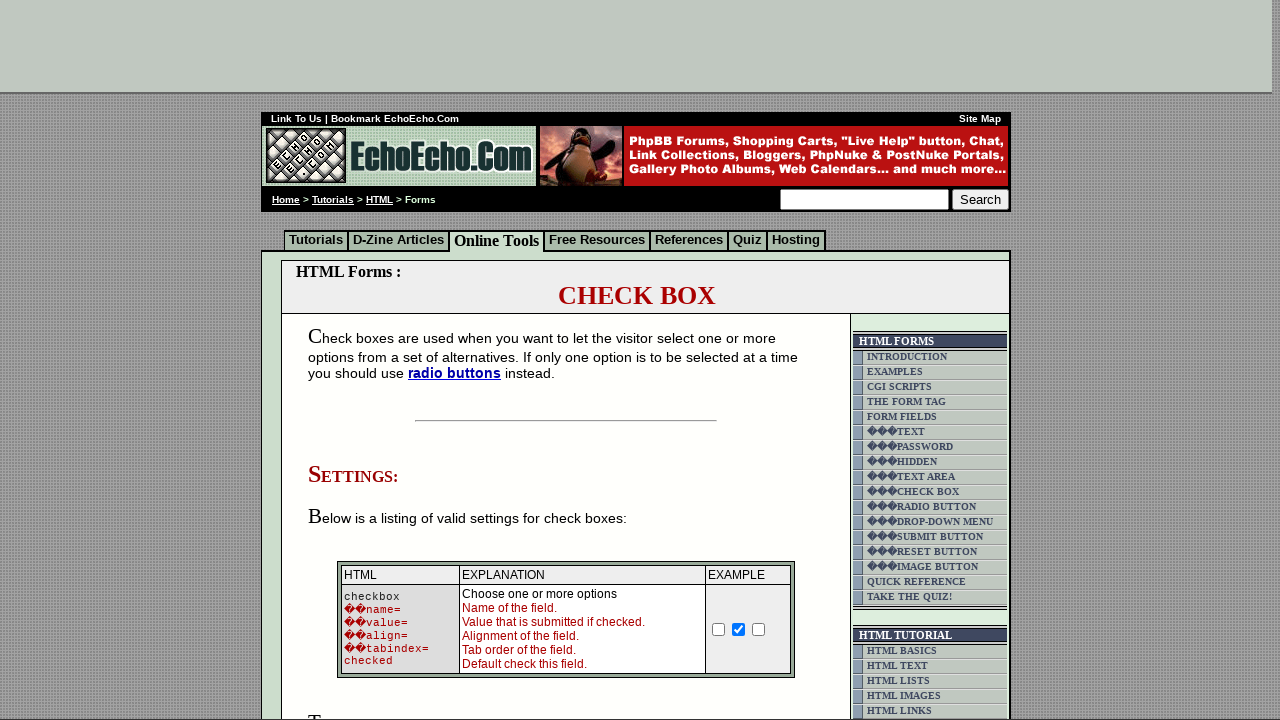

Navigated to HTML forms demo page
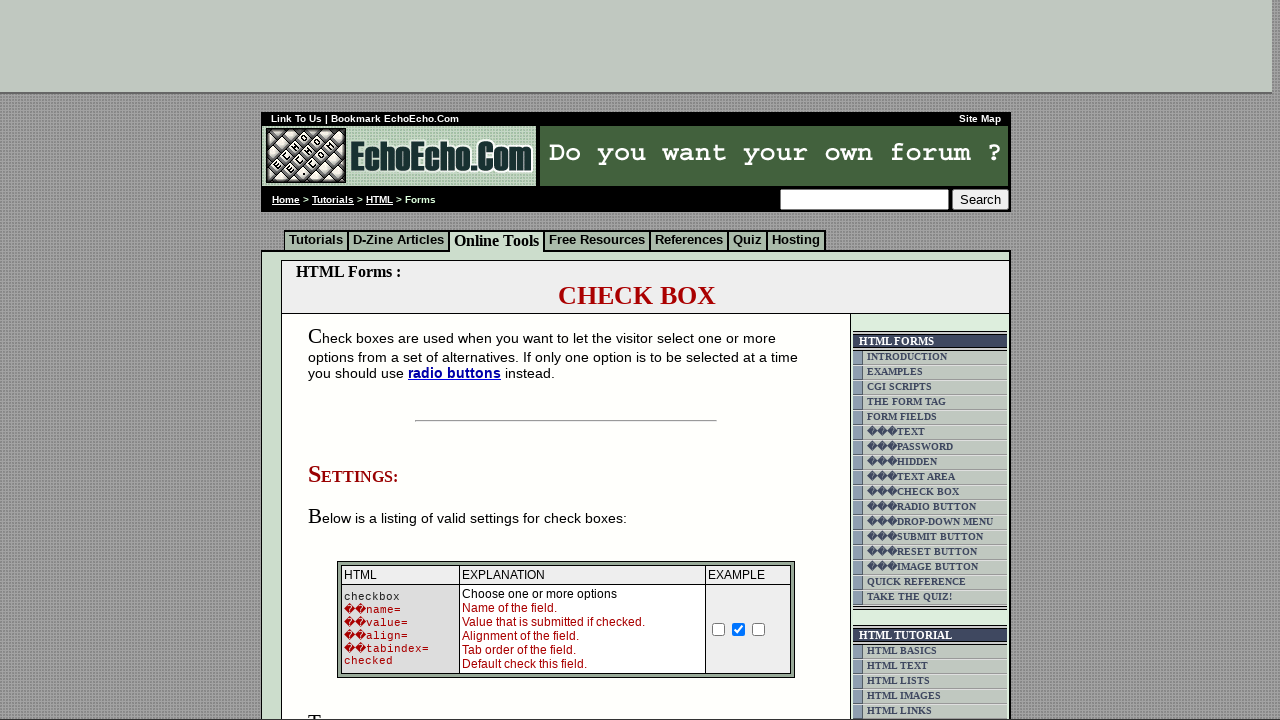

Checkboxes loaded on the page
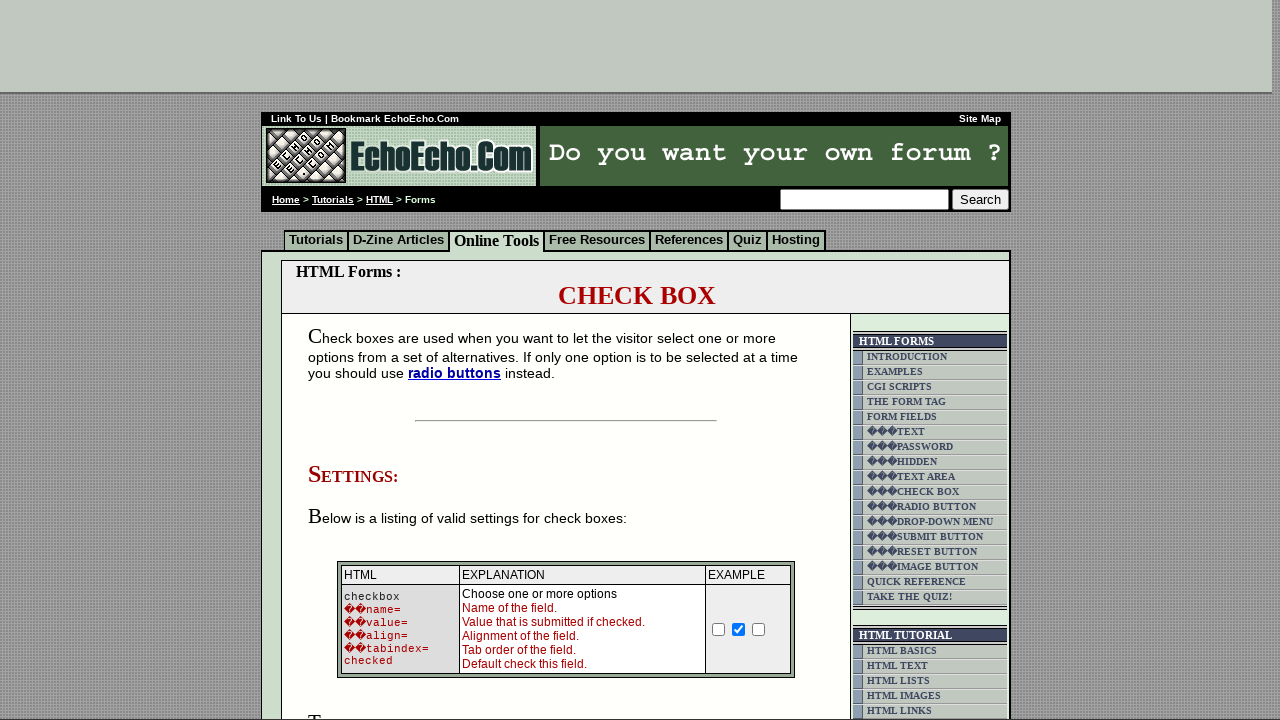

Located all checkboxes in the form
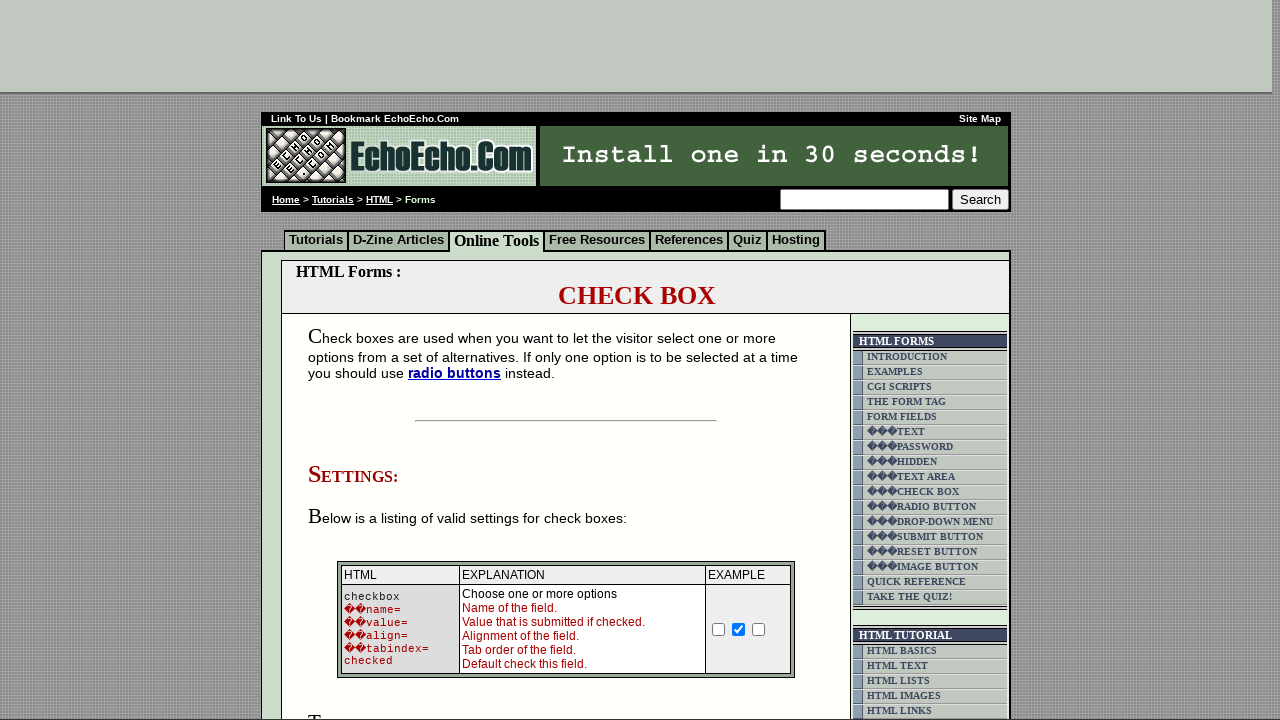

Found 3 checkboxes total
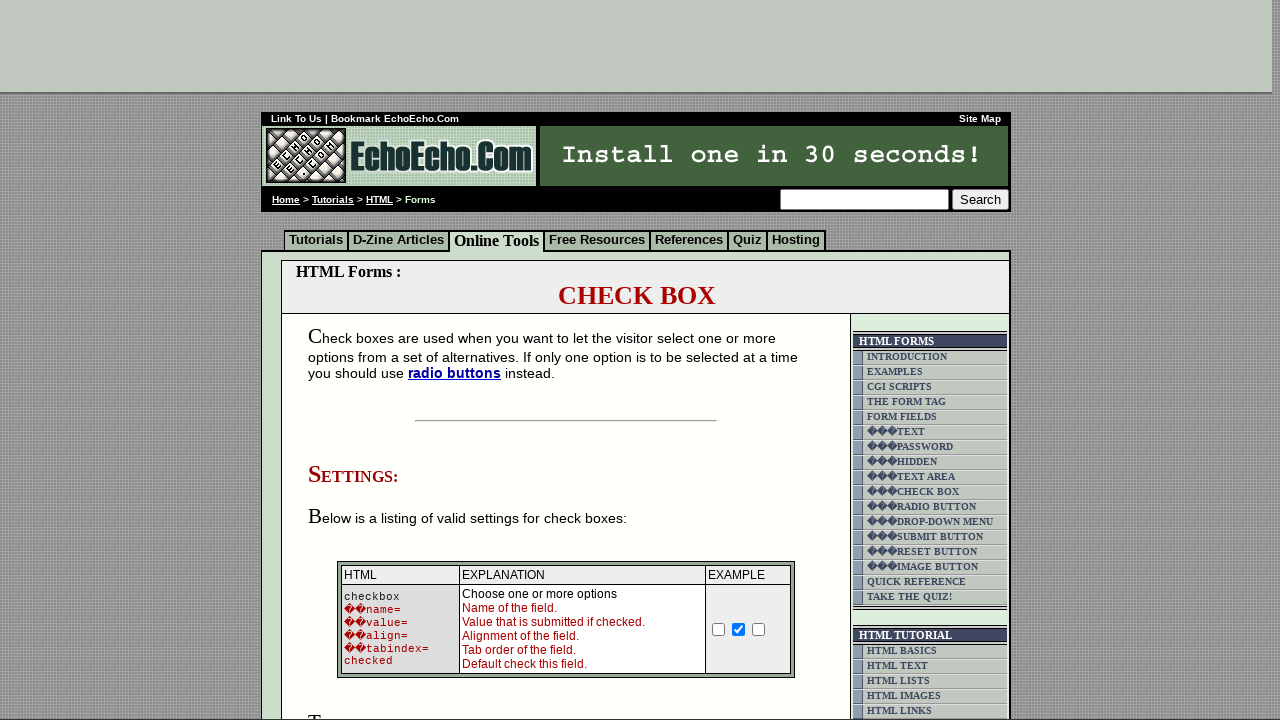

Clicked checkbox 1 to select it at (354, 360) on td.table5 input[type='checkbox'] >> nth=0
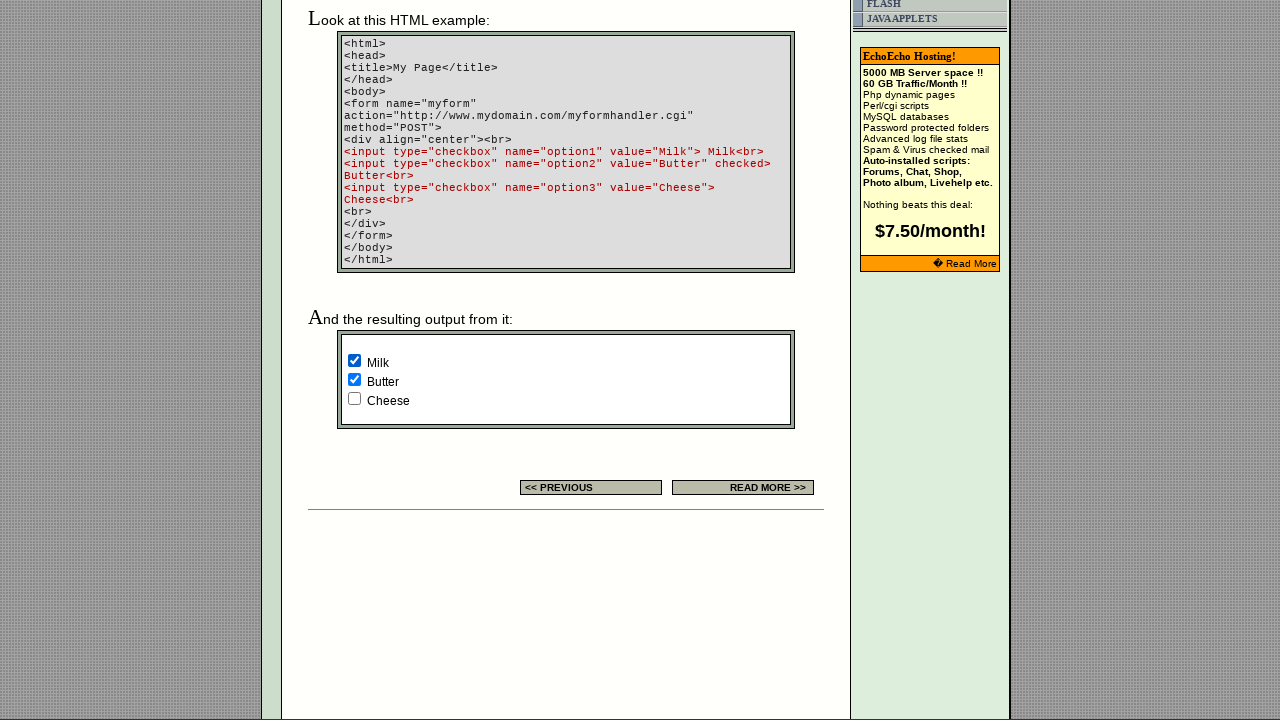

Checkbox 2 was already selected, skipped
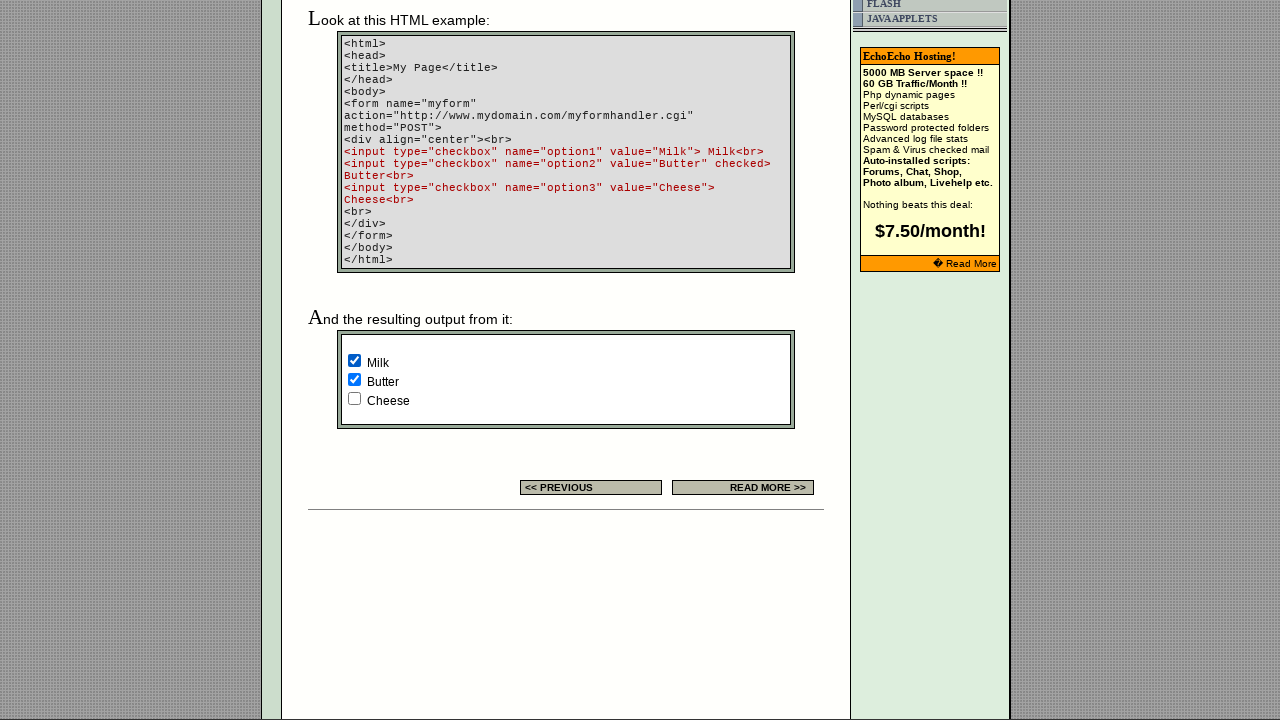

Clicked checkbox 3 to select it at (354, 398) on td.table5 input[type='checkbox'] >> nth=2
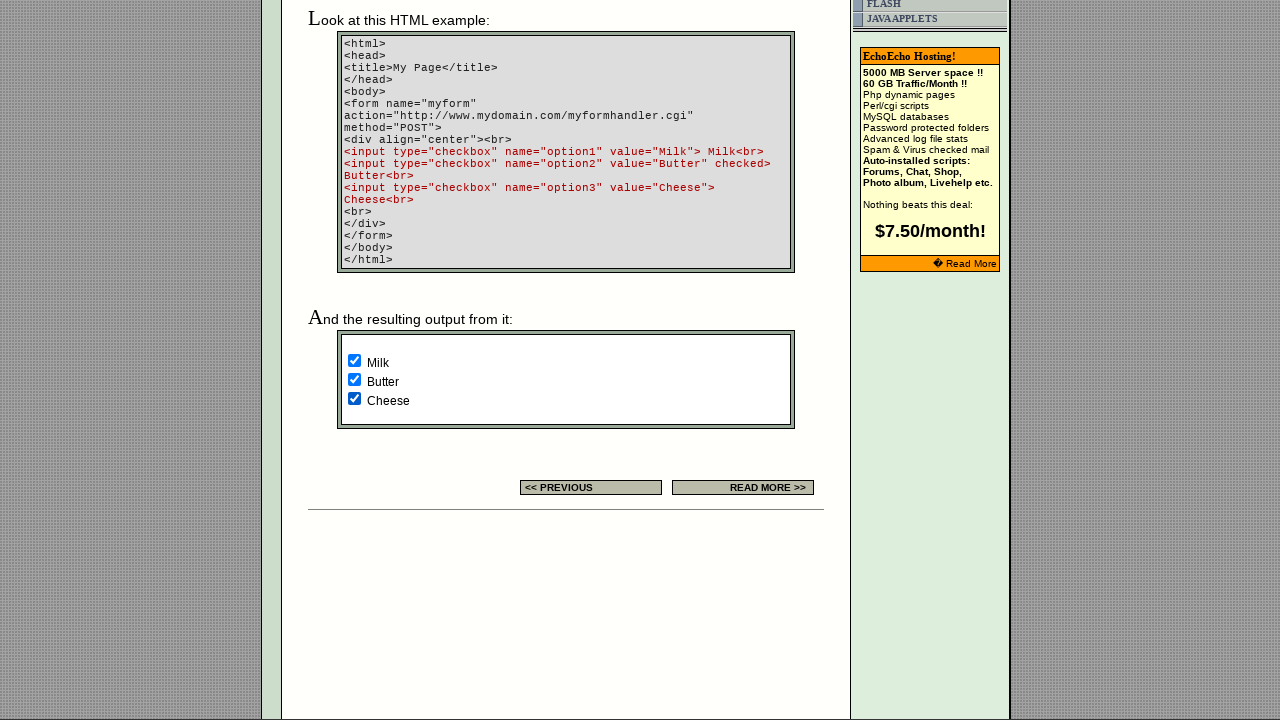

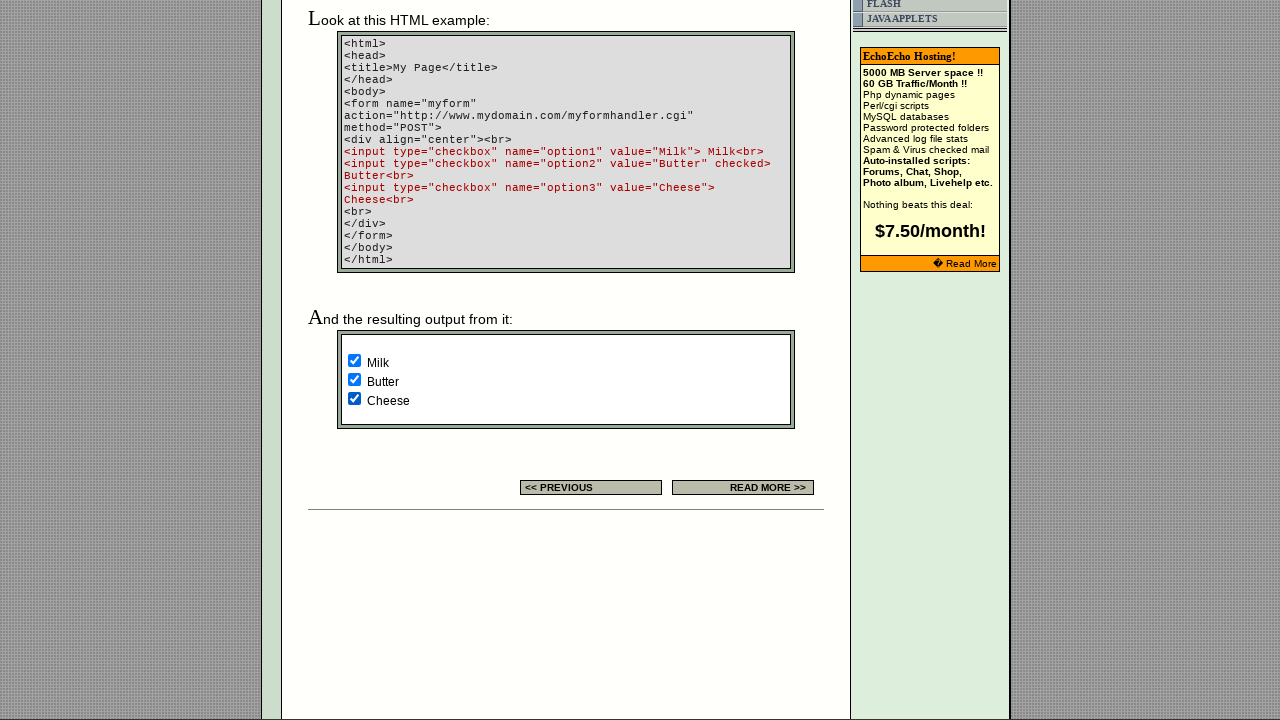